Tests Checkboxes page by navigating to it and verifying checkboxes are present

Starting URL: http://the-internet.herokuapp.com/

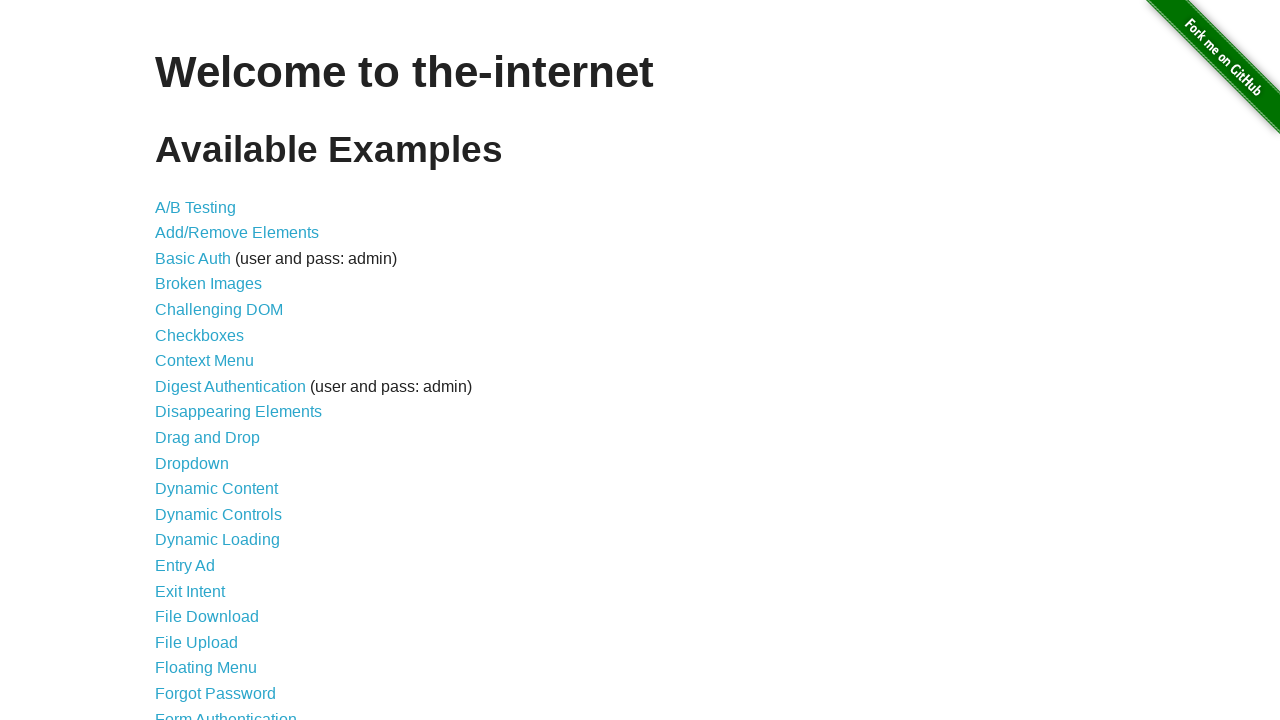

Clicked on Checkboxes link at (200, 335) on text=Checkboxes
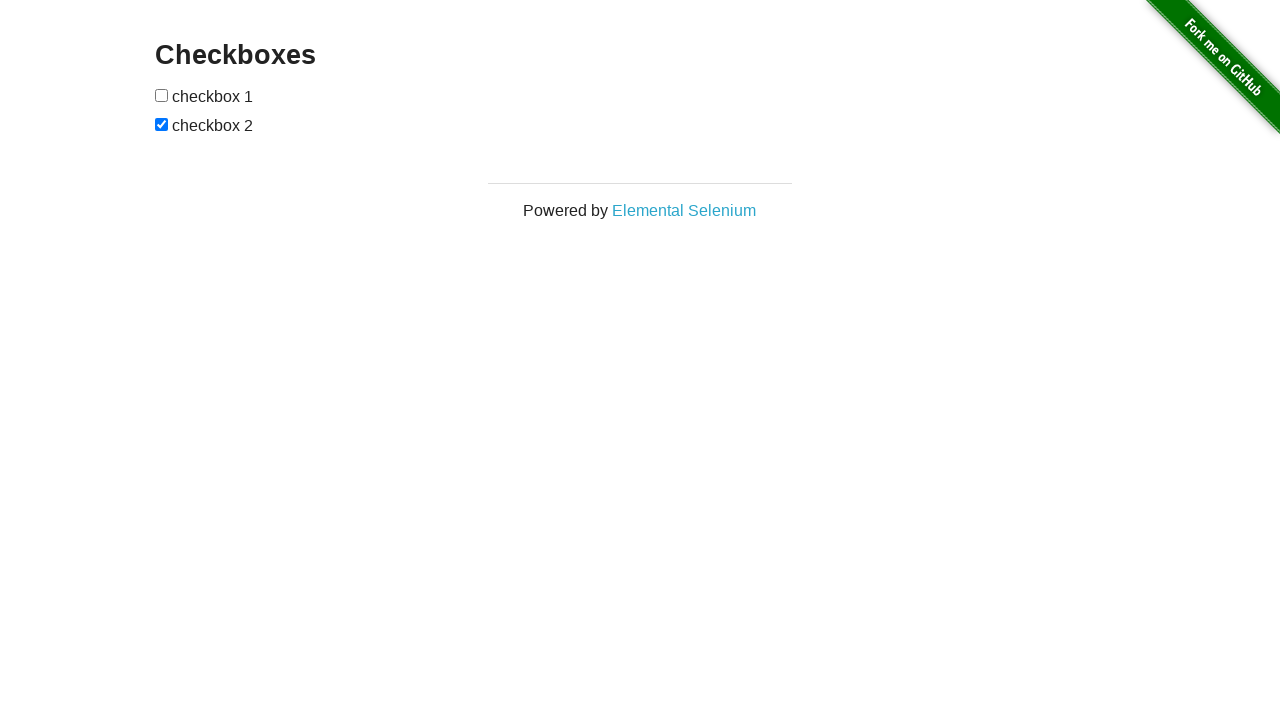

Navigated to Checkboxes page
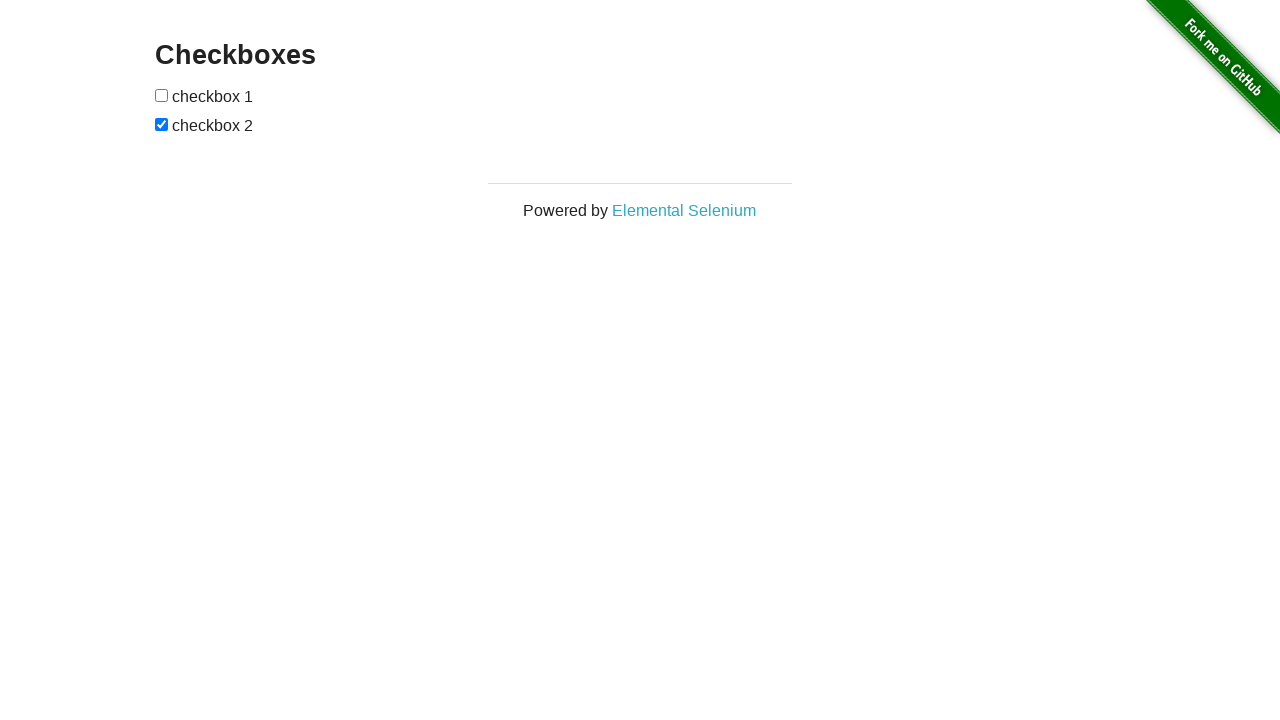

Verified checkboxes are present on the page
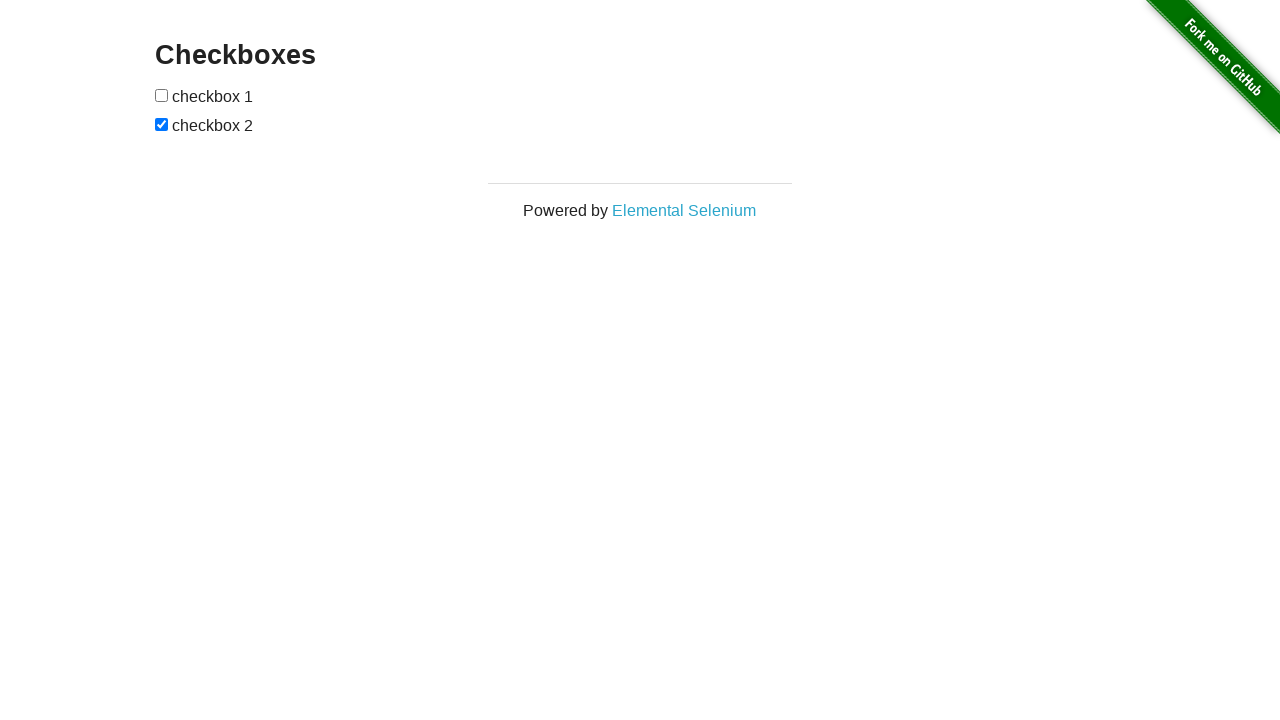

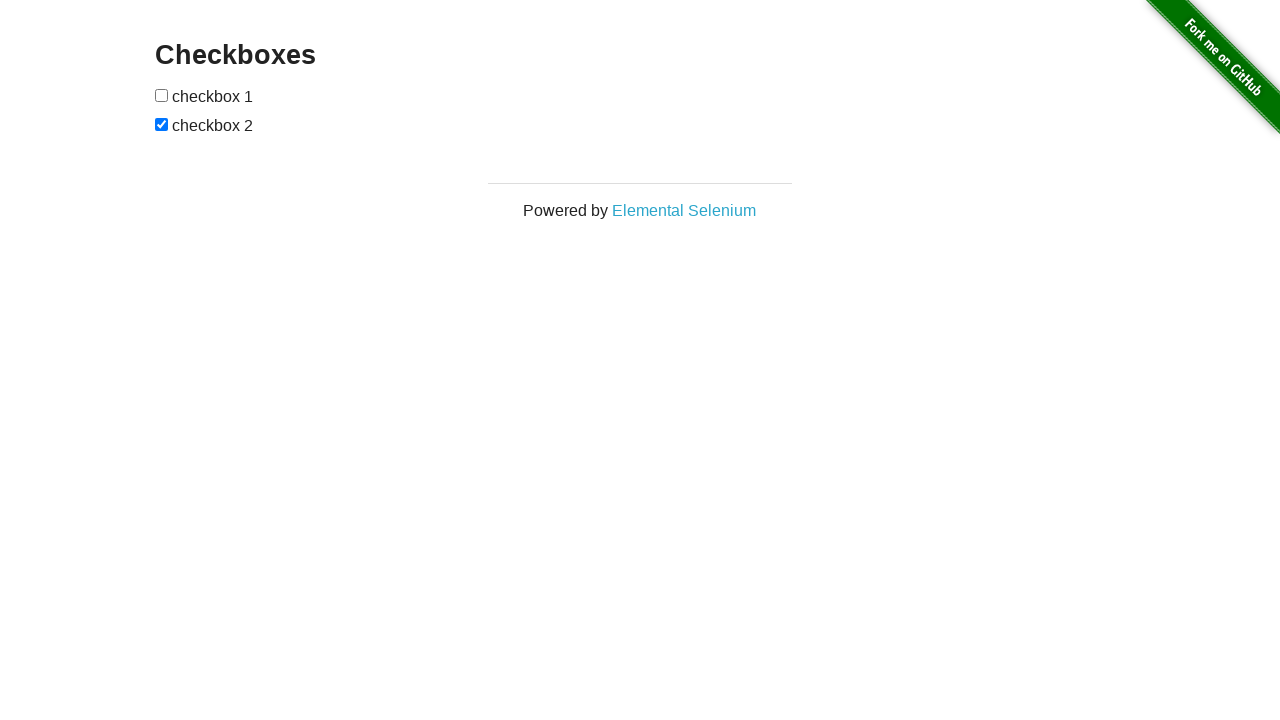